Clicks on the Twitter social media link on the Star Health Insurance page

Starting URL: https://www.starhealth.in/

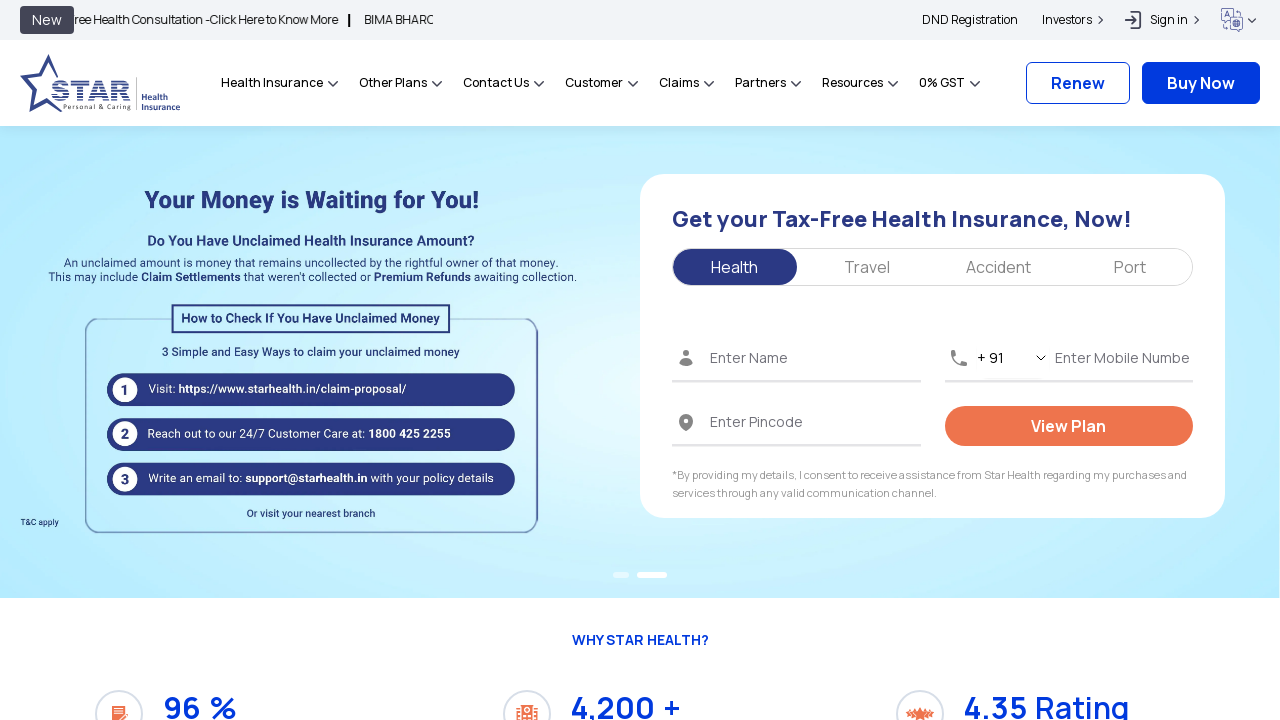

Navigated to Star Health Insurance homepage
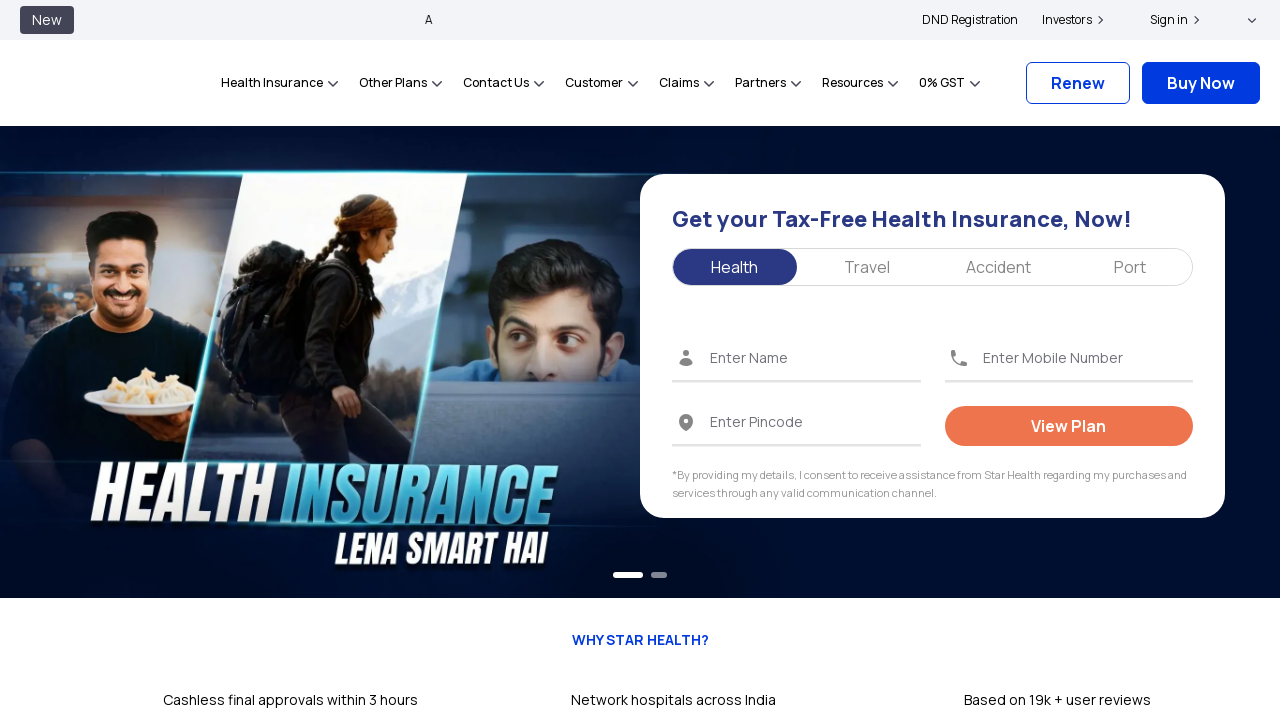

Clicked on the Twitter social media link at (187, 361) on xpath=//a[contains(@href, 'twitter.com')]
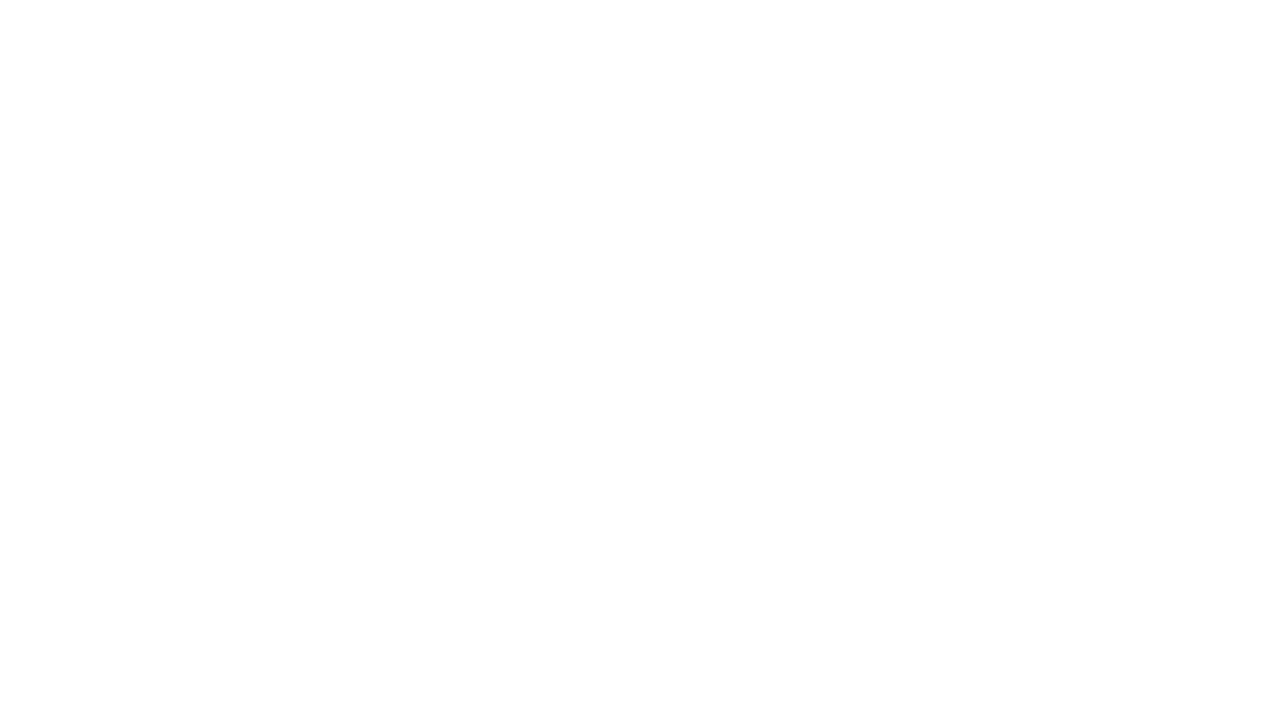

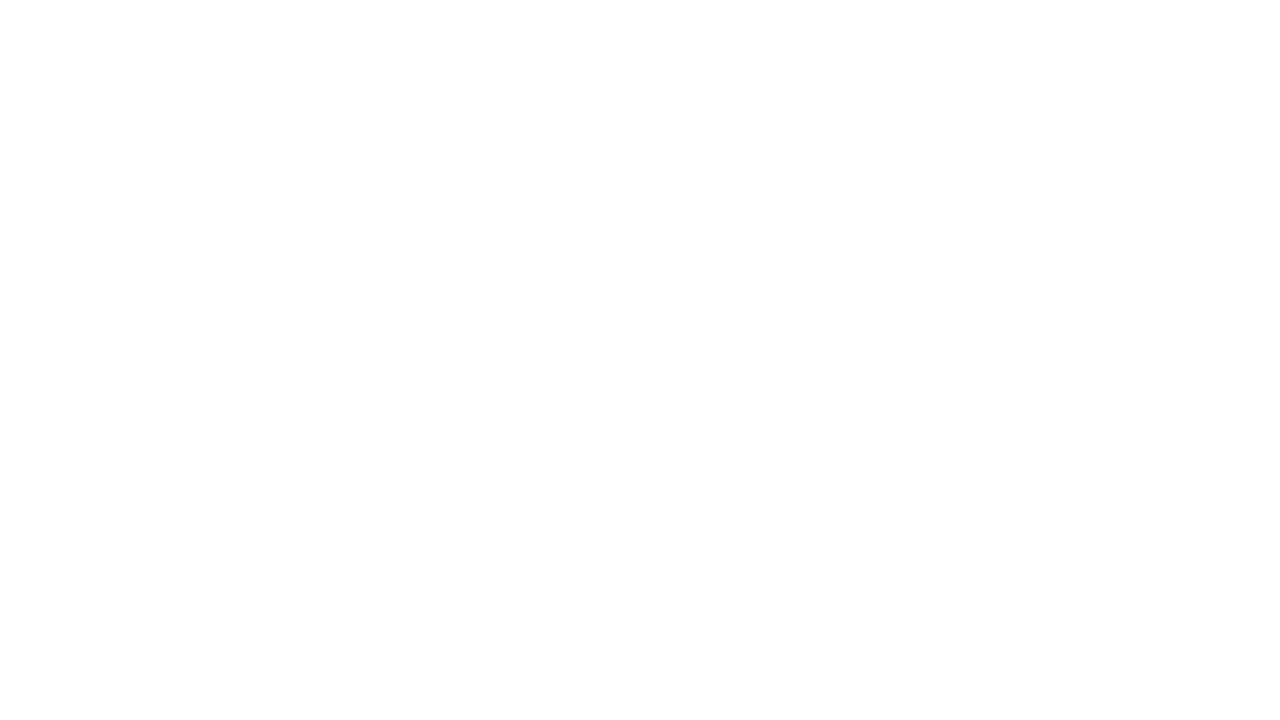